Tests a data types form by filling in personal information fields (name, address, email, phone, city, country, job position, company) but intentionally leaving zip code empty, then submitting and verifying validation states - expecting zip-code to show error (danger class) and all other fields to show success.

Starting URL: https://bonigarcia.dev/selenium-webdriver-java/data-types.html

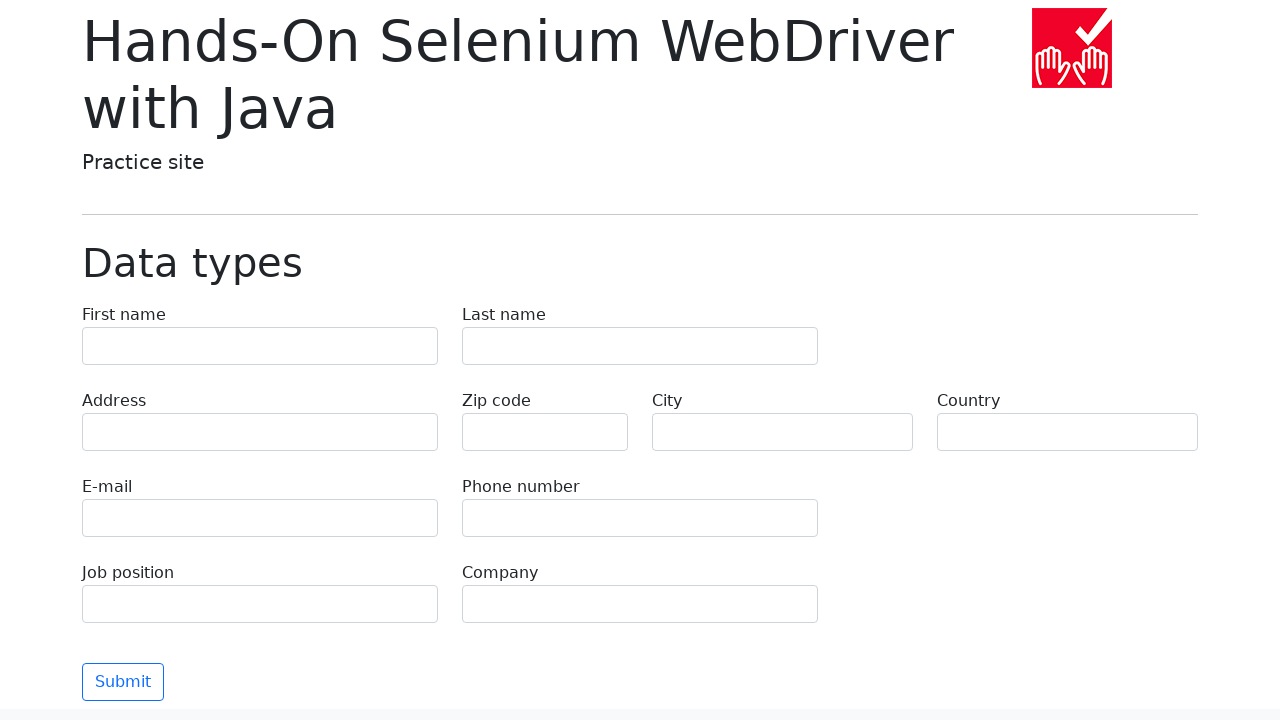

Filled first name field with 'Иван' on input[name='first-name']
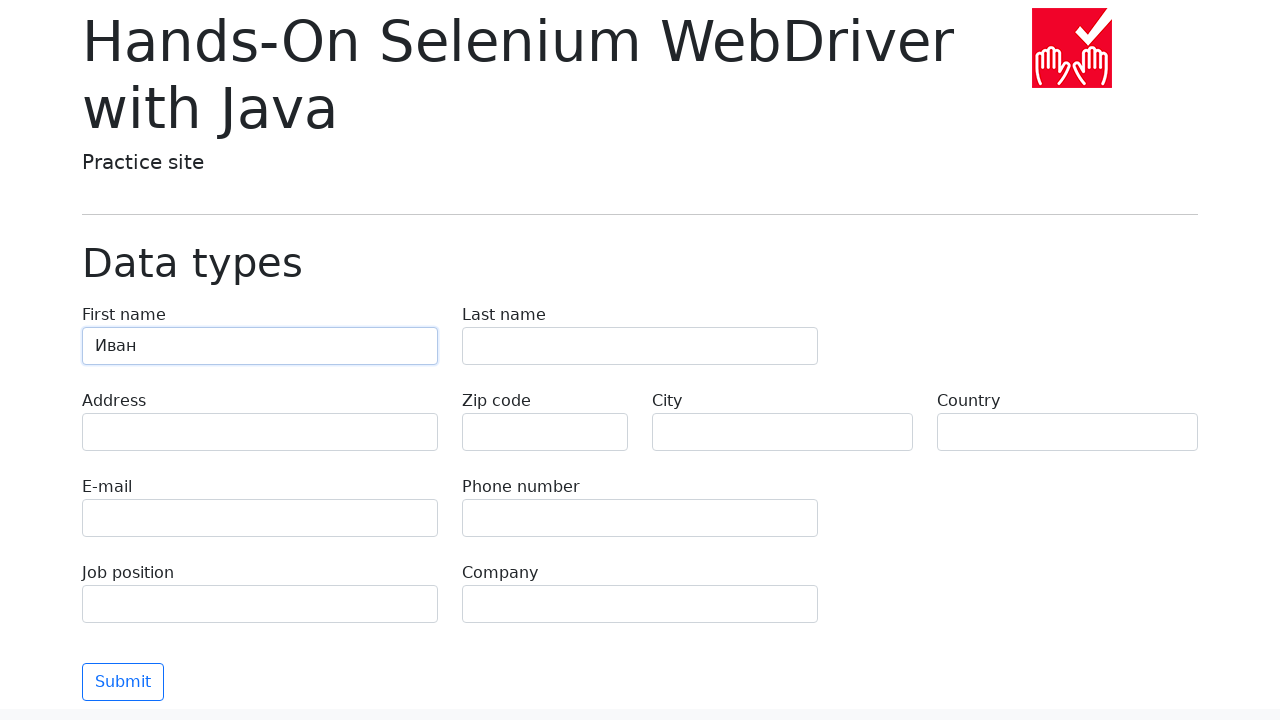

Filled last name field with 'Петров' on input[name='last-name']
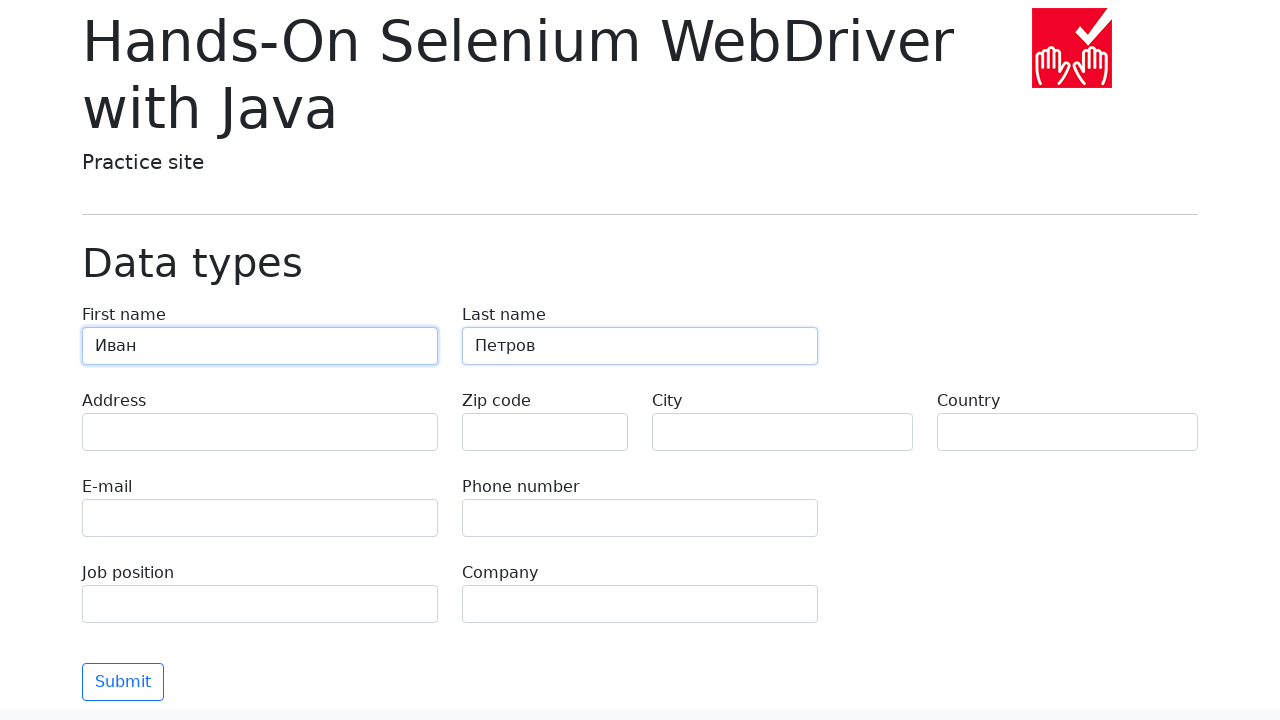

Filled address field with 'Ленина, 55-3' on input[name='address']
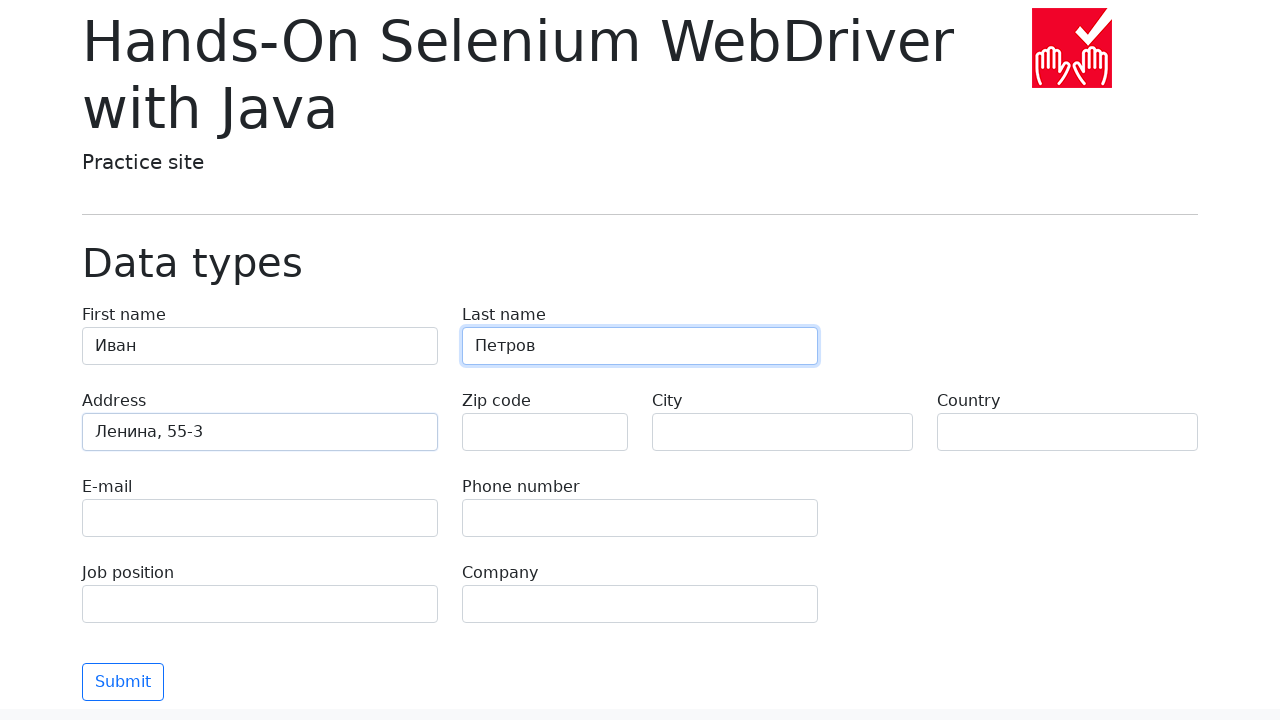

Filled email field with 'test@skypro.com' on input[name='e-mail']
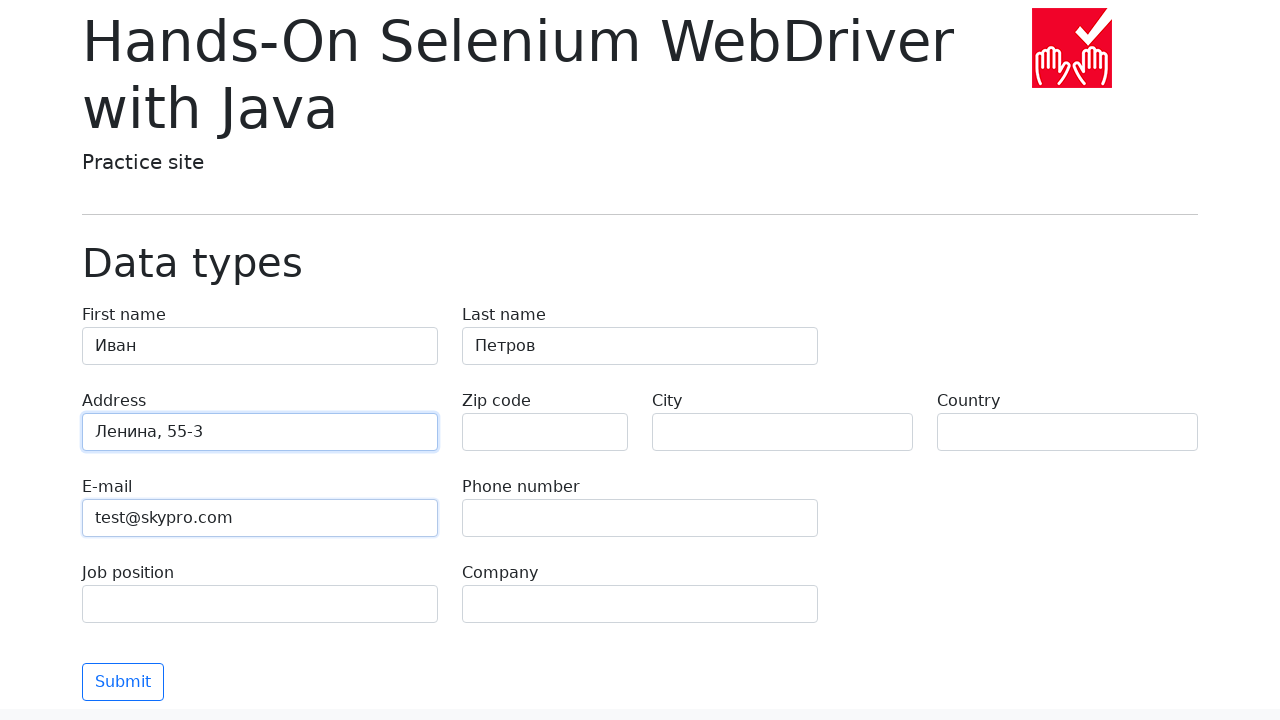

Filled phone field with '+7985899998787' on input[name='phone']
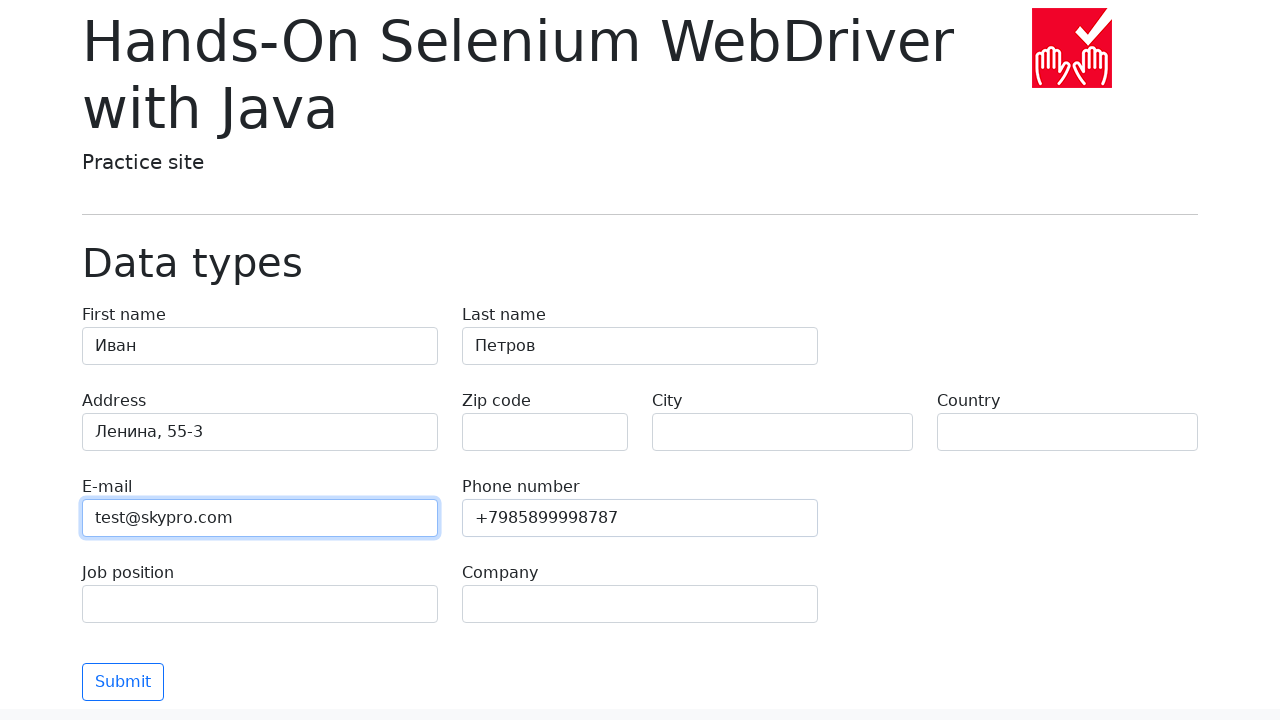

Filled city field with 'Москва' on input[name='city']
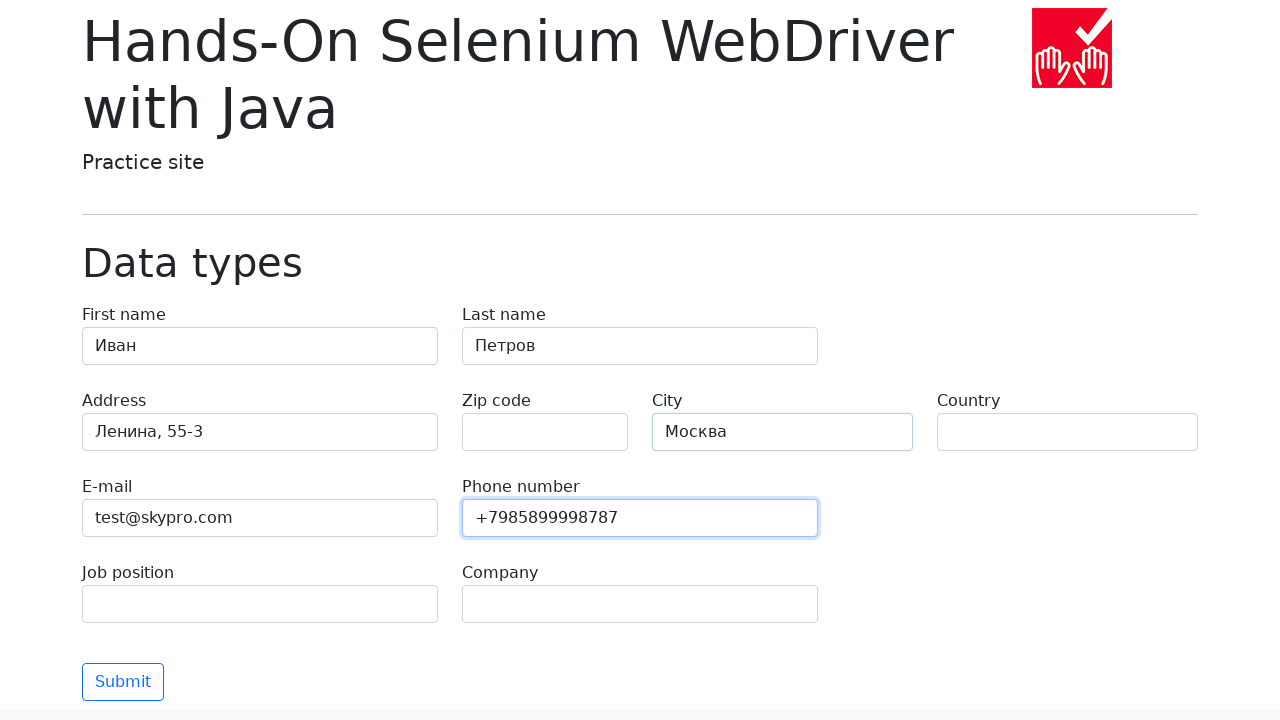

Filled country field with 'Россия' on input[name='country']
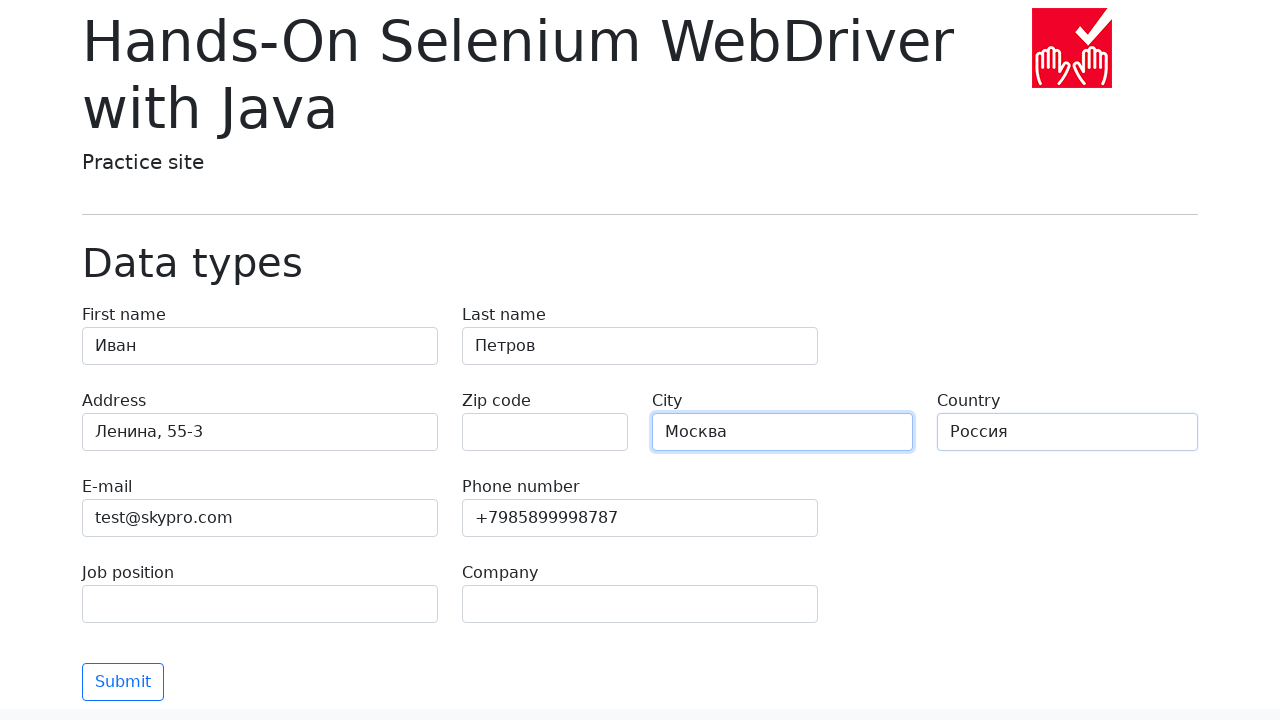

Filled job position field with 'QA' on input[name='job-position']
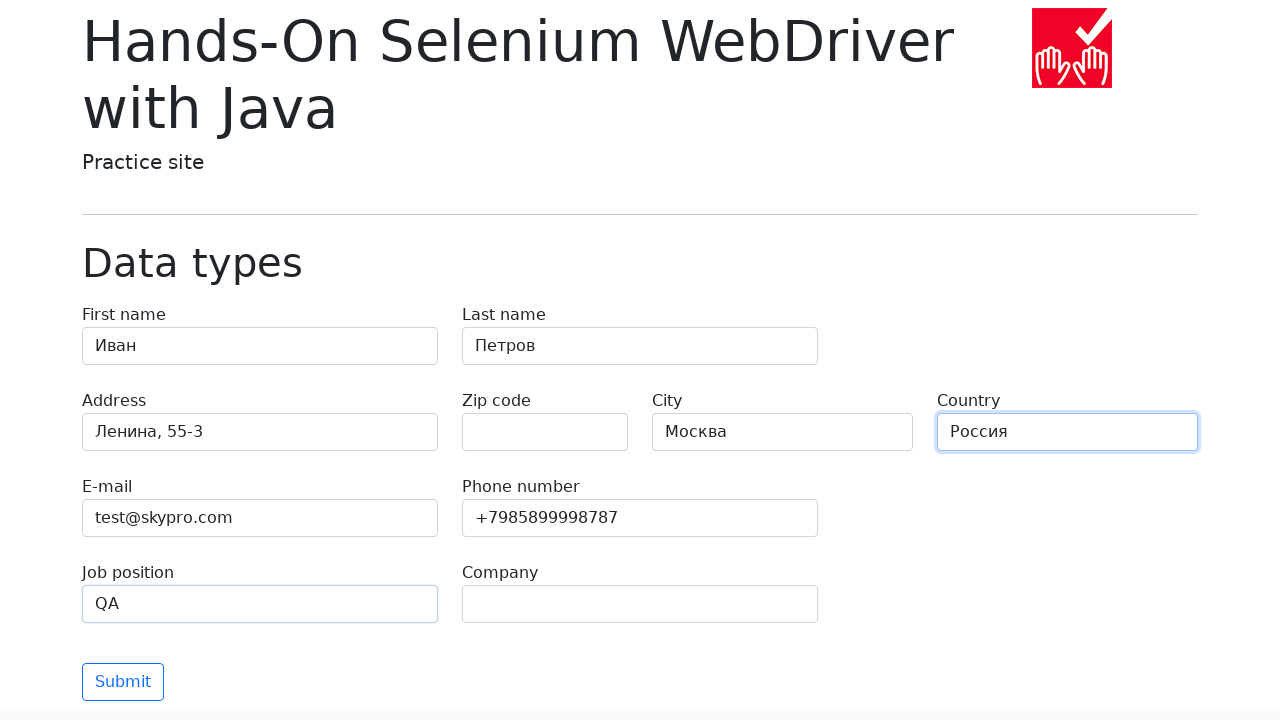

Filled company field with 'SkyPro' on input[name='company']
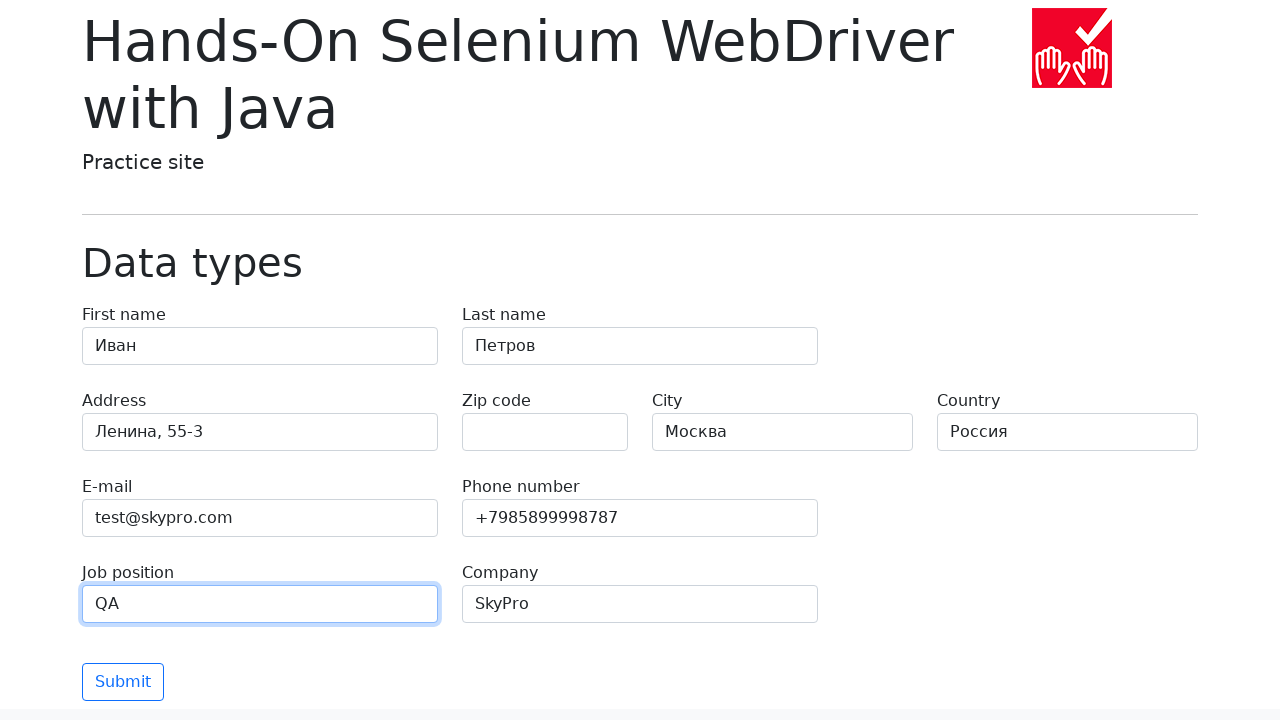

Clicked submit button to submit the form at (123, 682) on button.btn.btn-outline-primary.mt-3
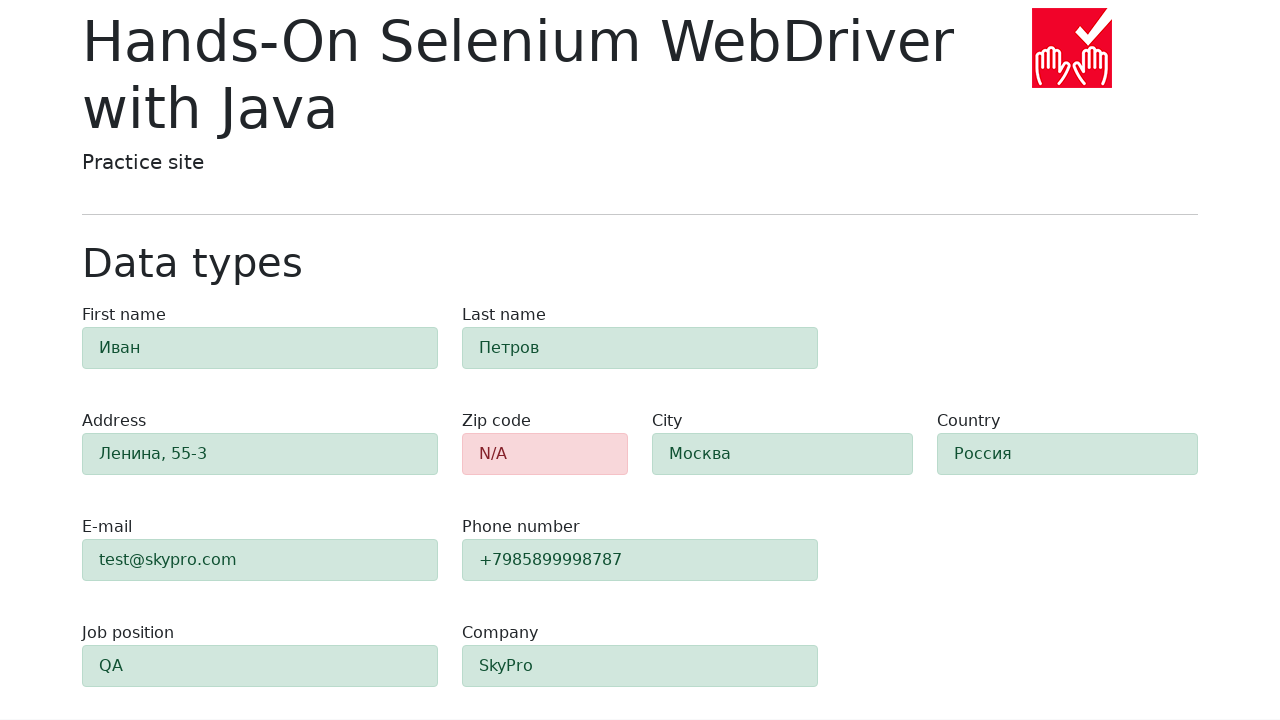

Waited for zip-code field validation error to appear
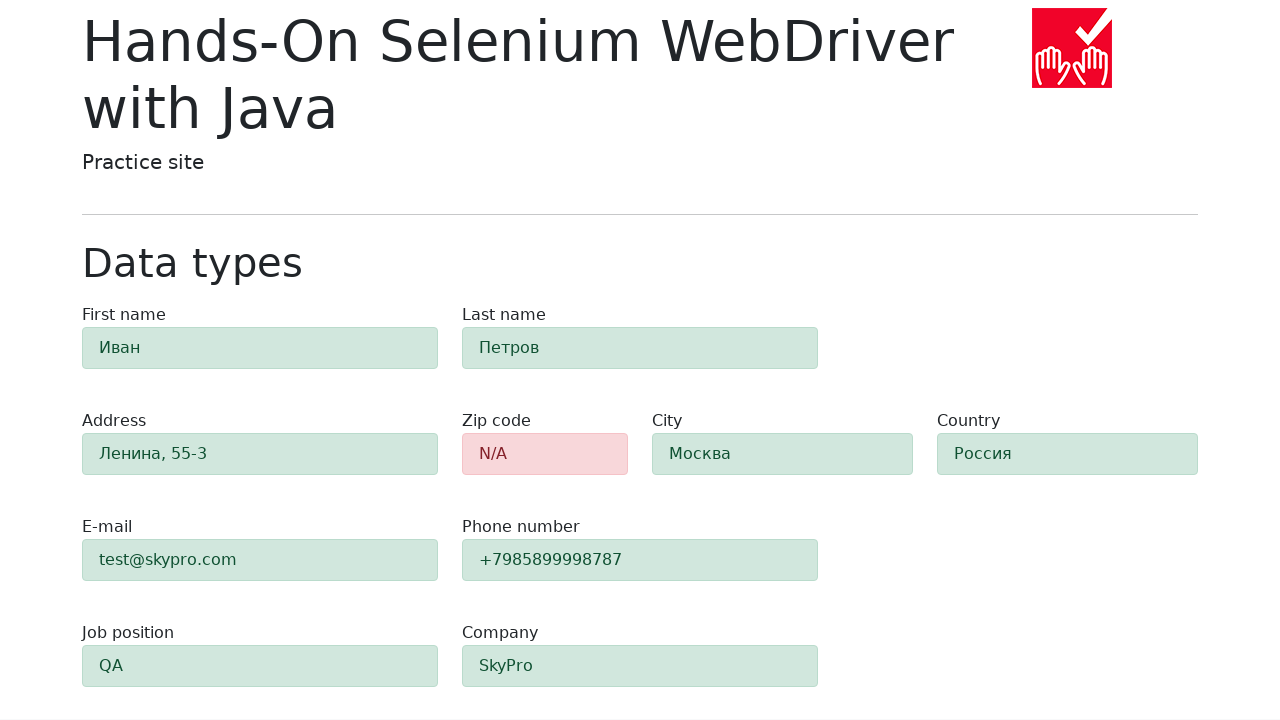

Verified zip-code field shows danger class (validation error)
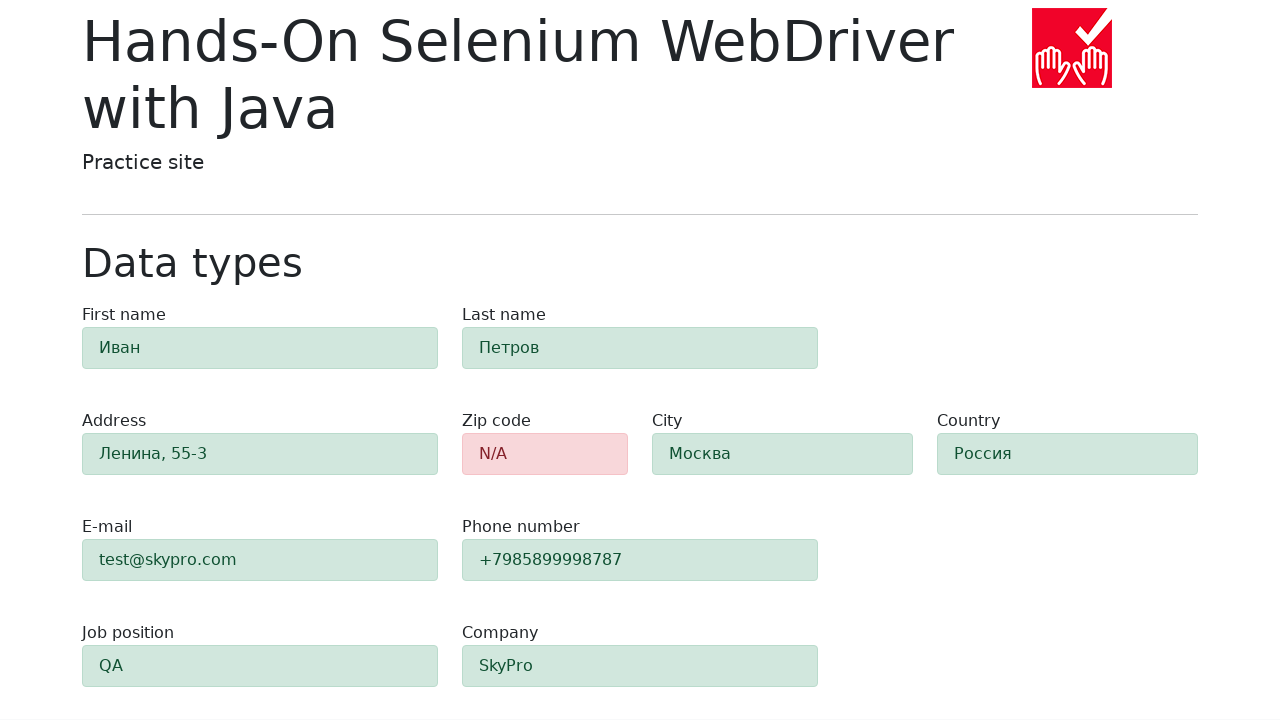

Verified 'first-name' field shows success class
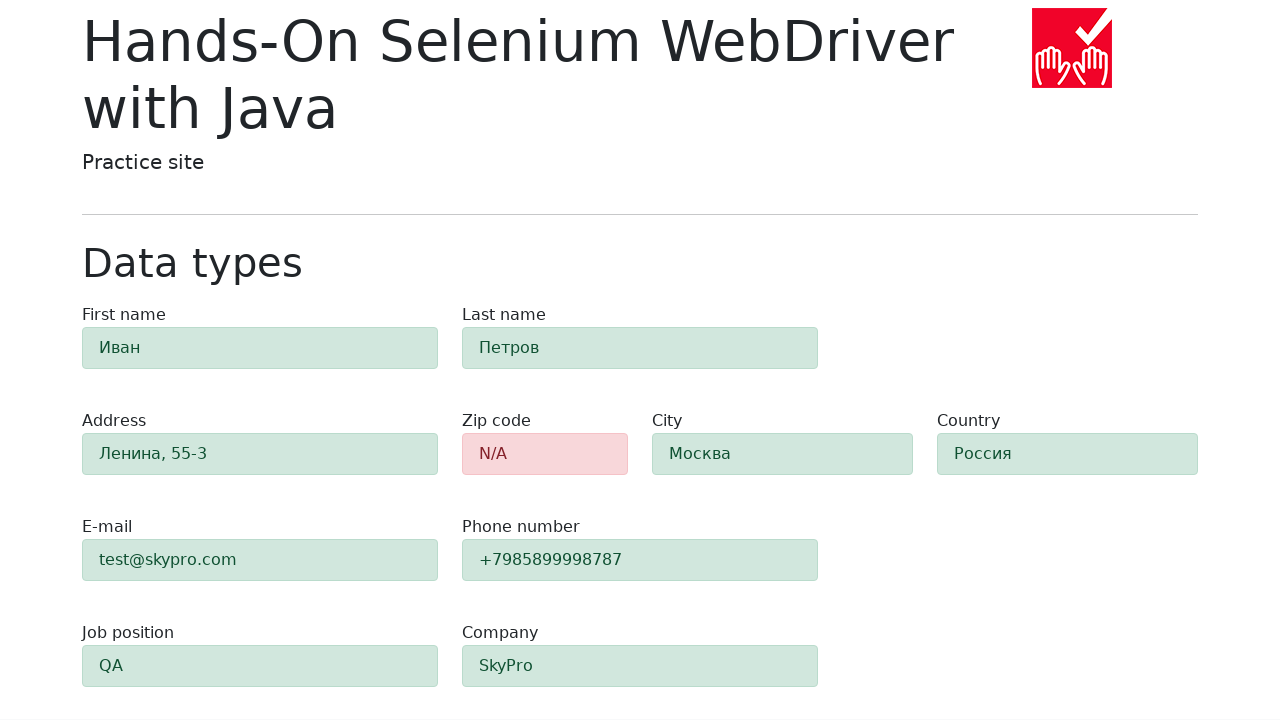

Verified 'last-name' field shows success class
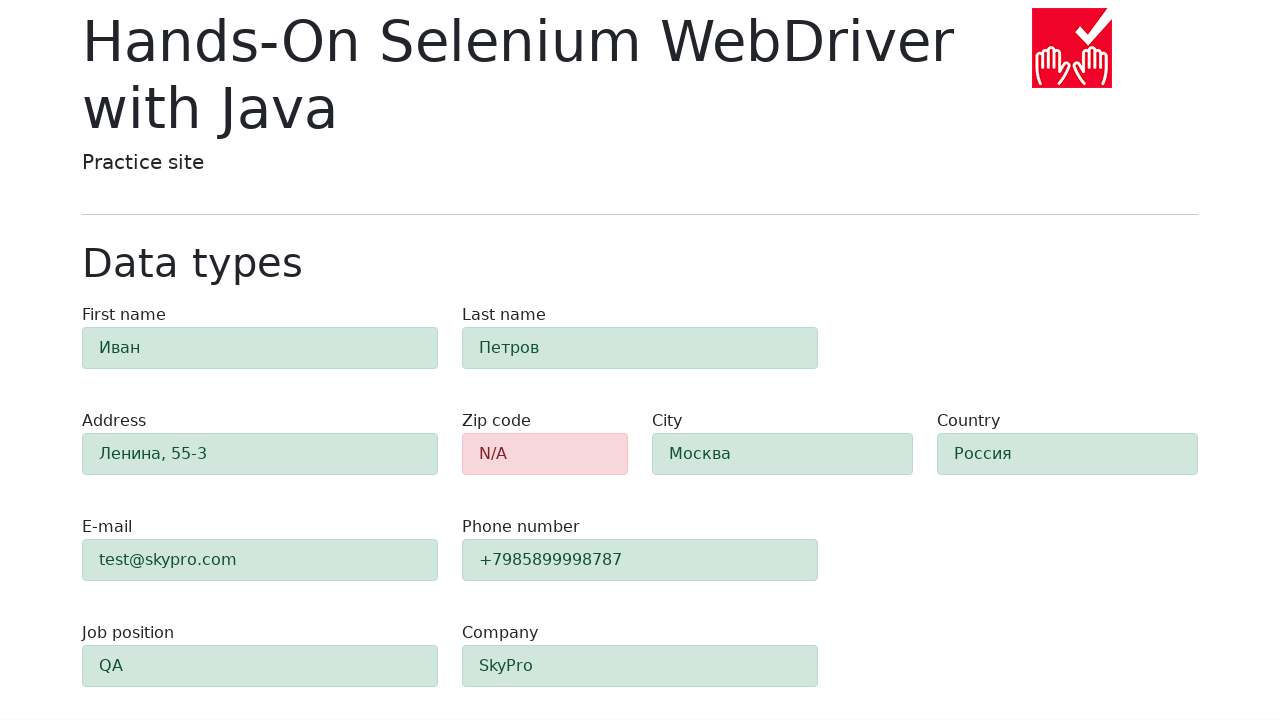

Verified 'address' field shows success class
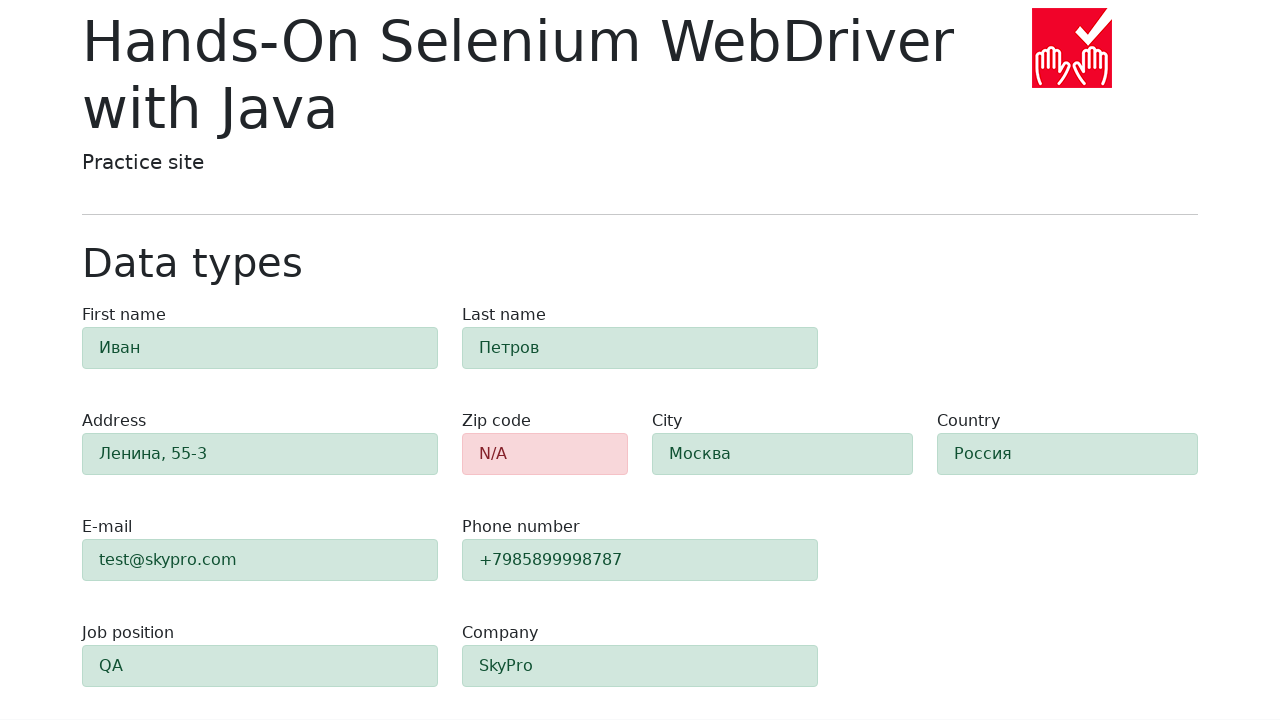

Verified 'e-mail' field shows success class
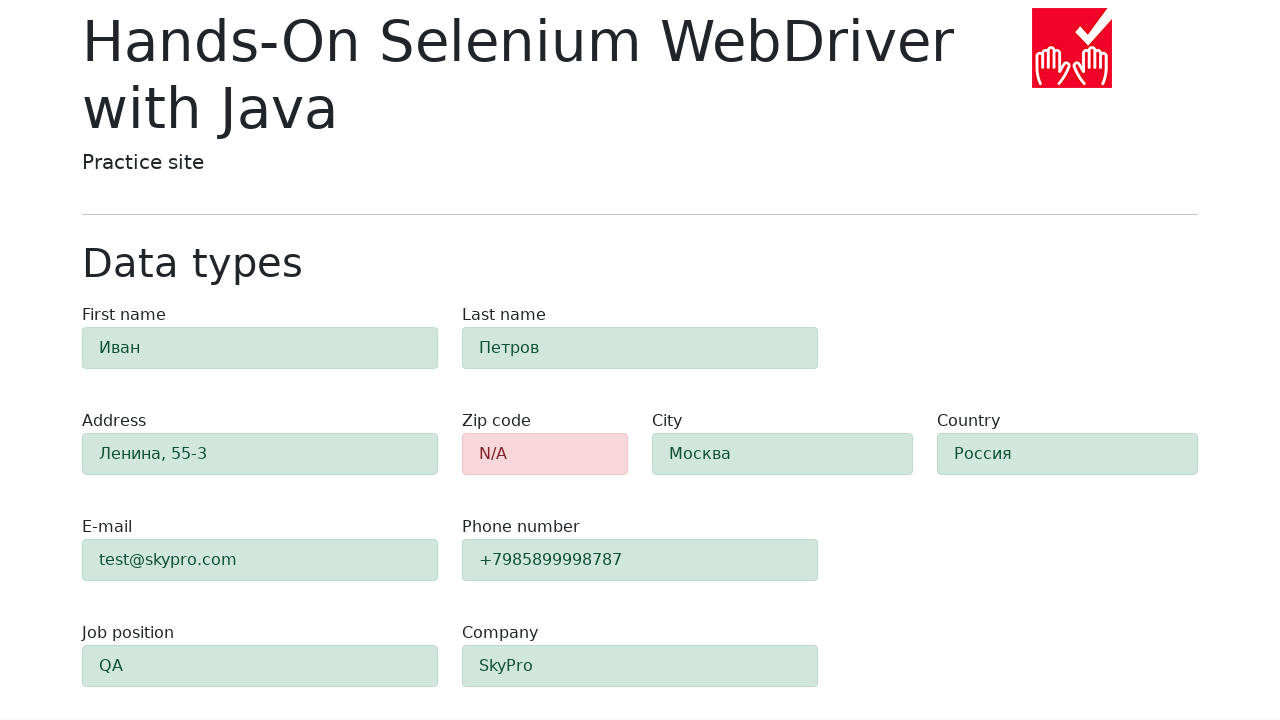

Verified 'phone' field shows success class
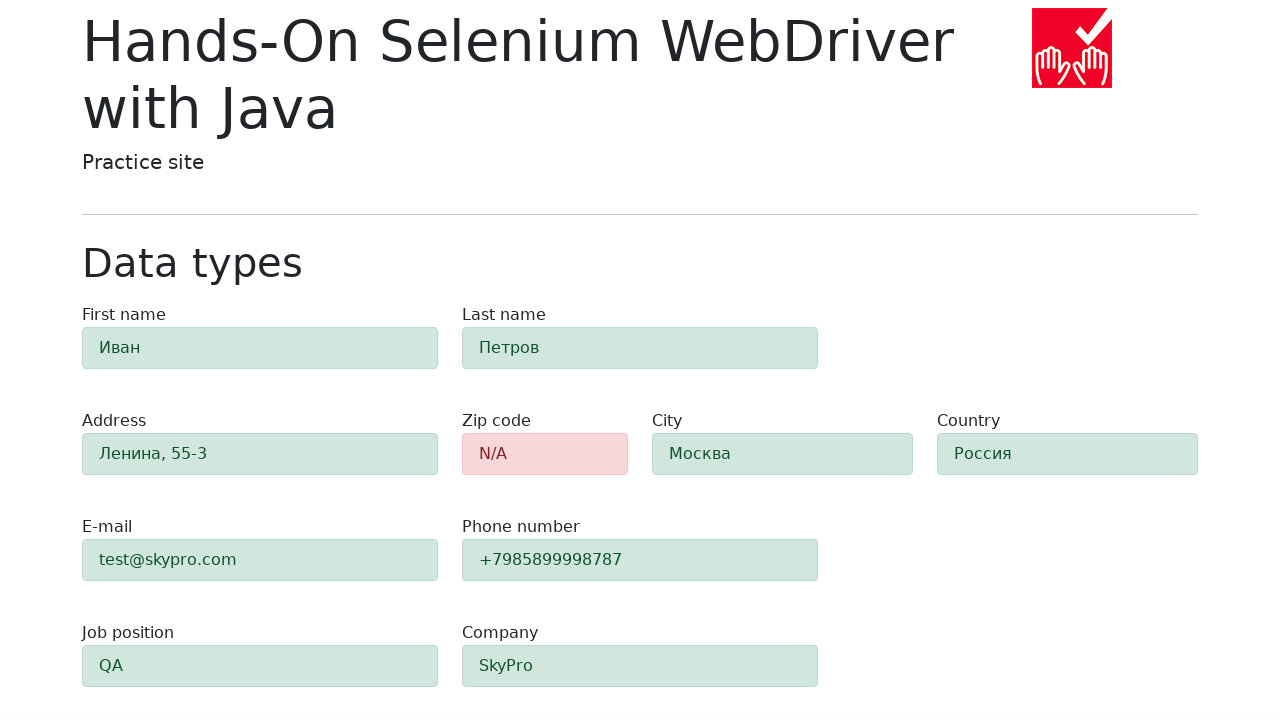

Verified 'city' field shows success class
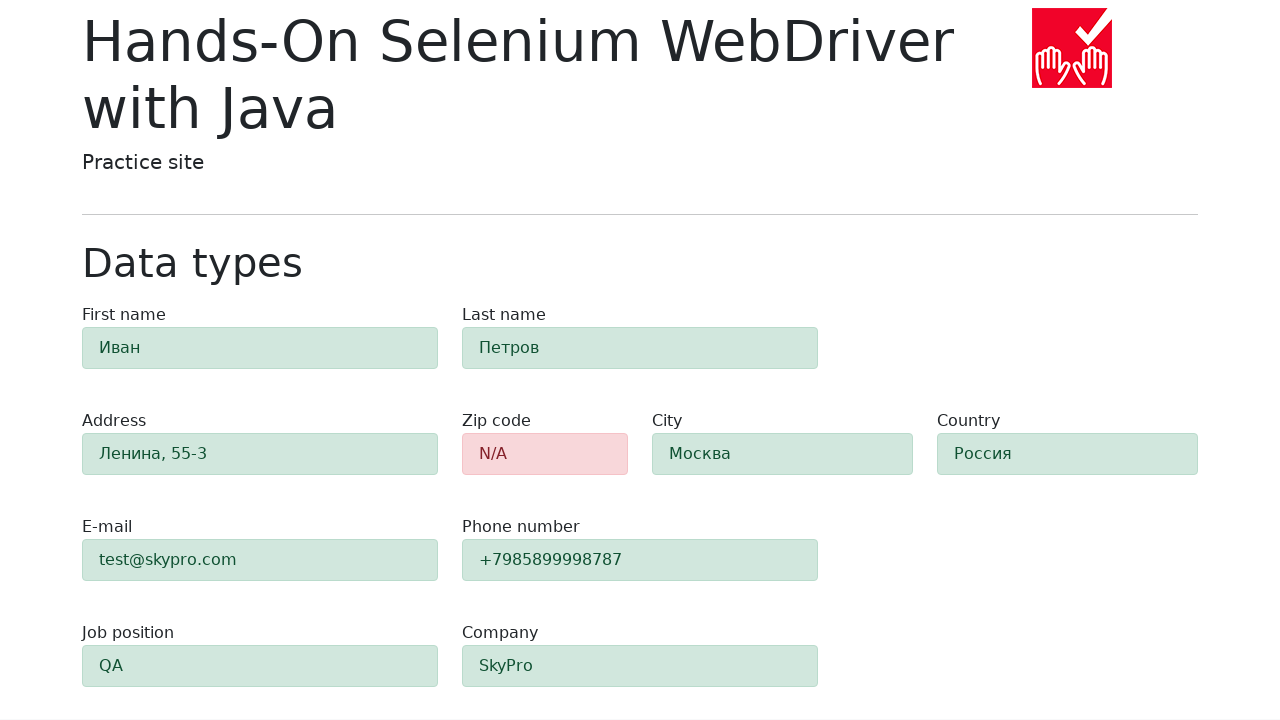

Verified 'country' field shows success class
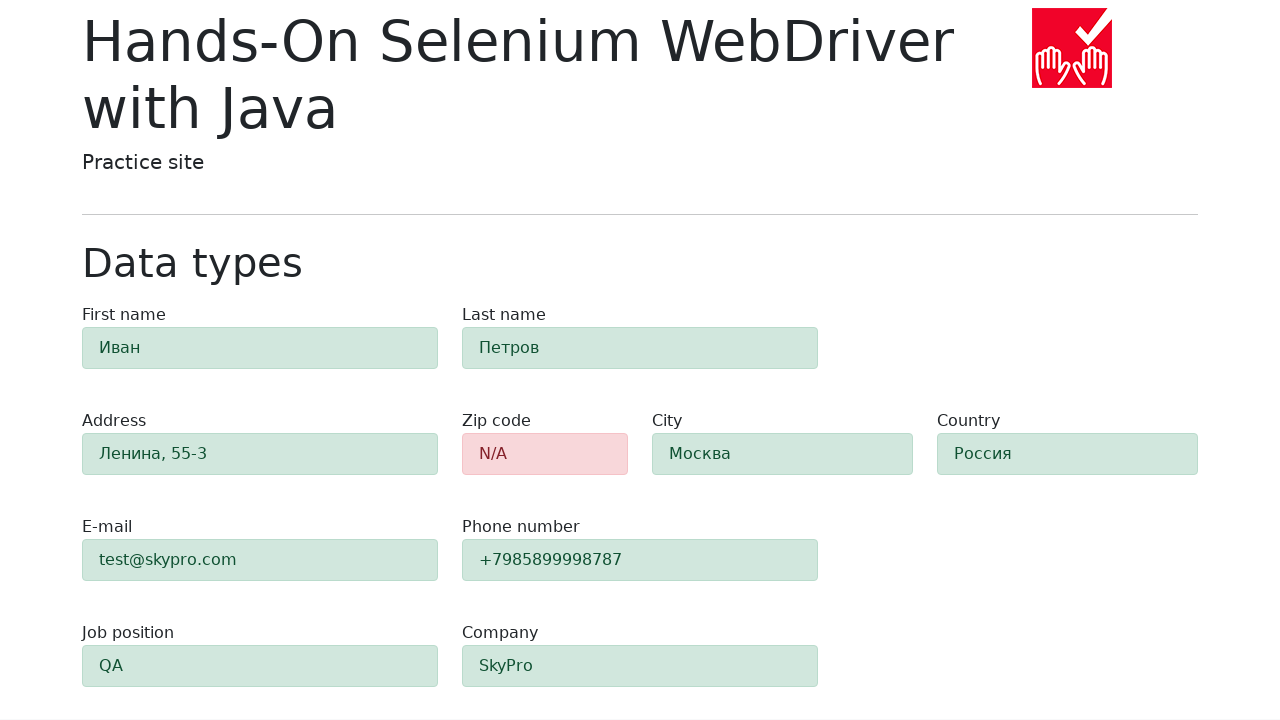

Verified 'job-position' field shows success class
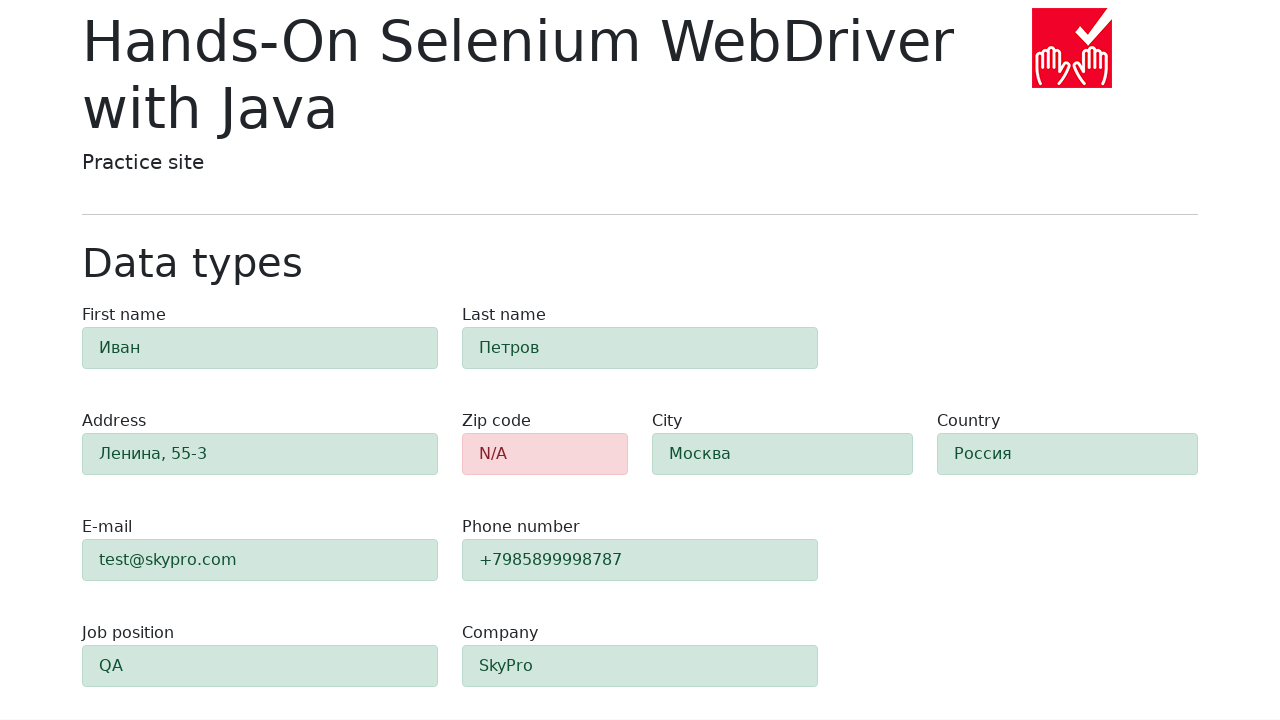

Verified 'company' field shows success class
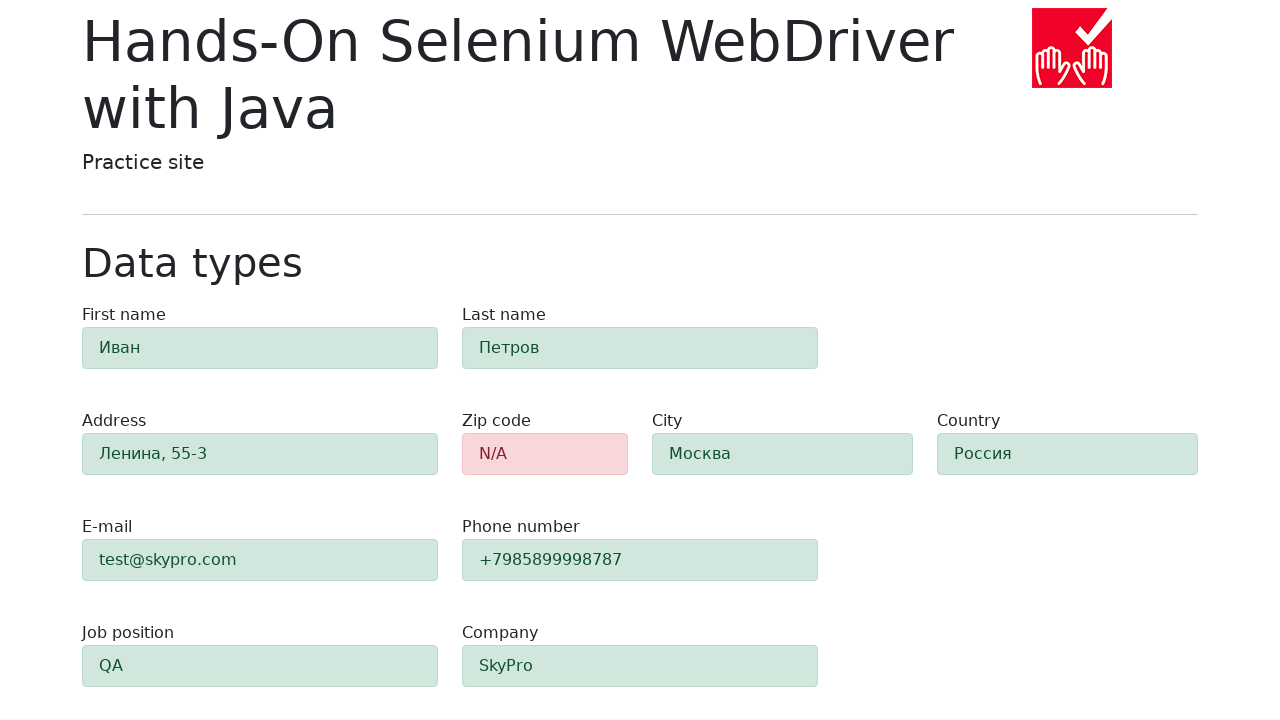

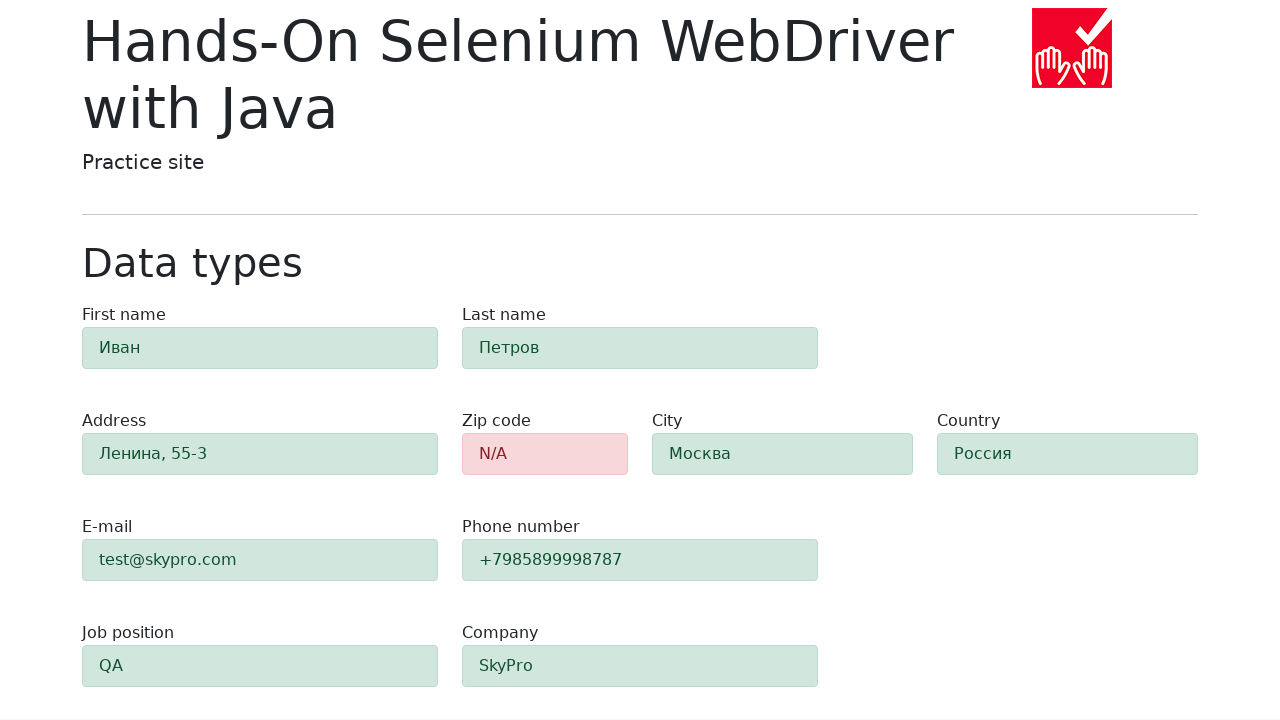